Navigates through paginated book listings on Perlentaucher, waiting for book elements to load and clicking through multiple pages using pagination buttons.

Starting URL: https://www.perlentaucher.de/stichwort/dystopien/buecher.html

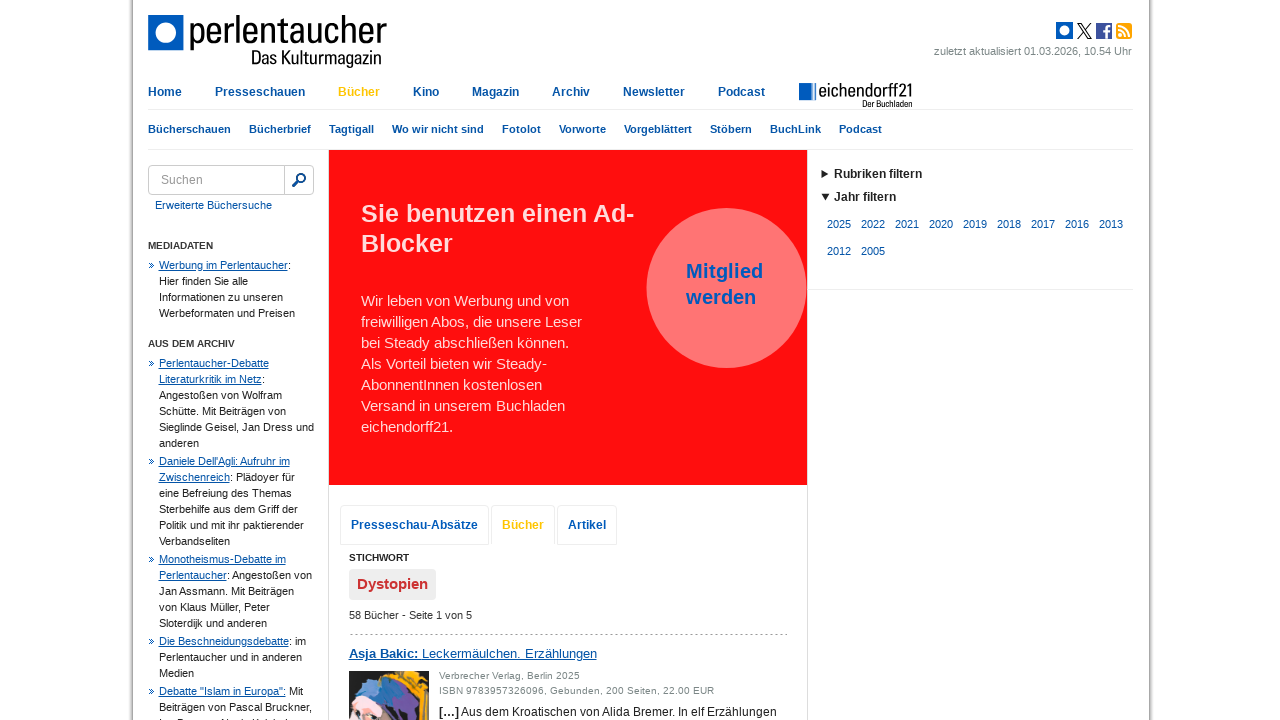

Waited for book listings to load on first page
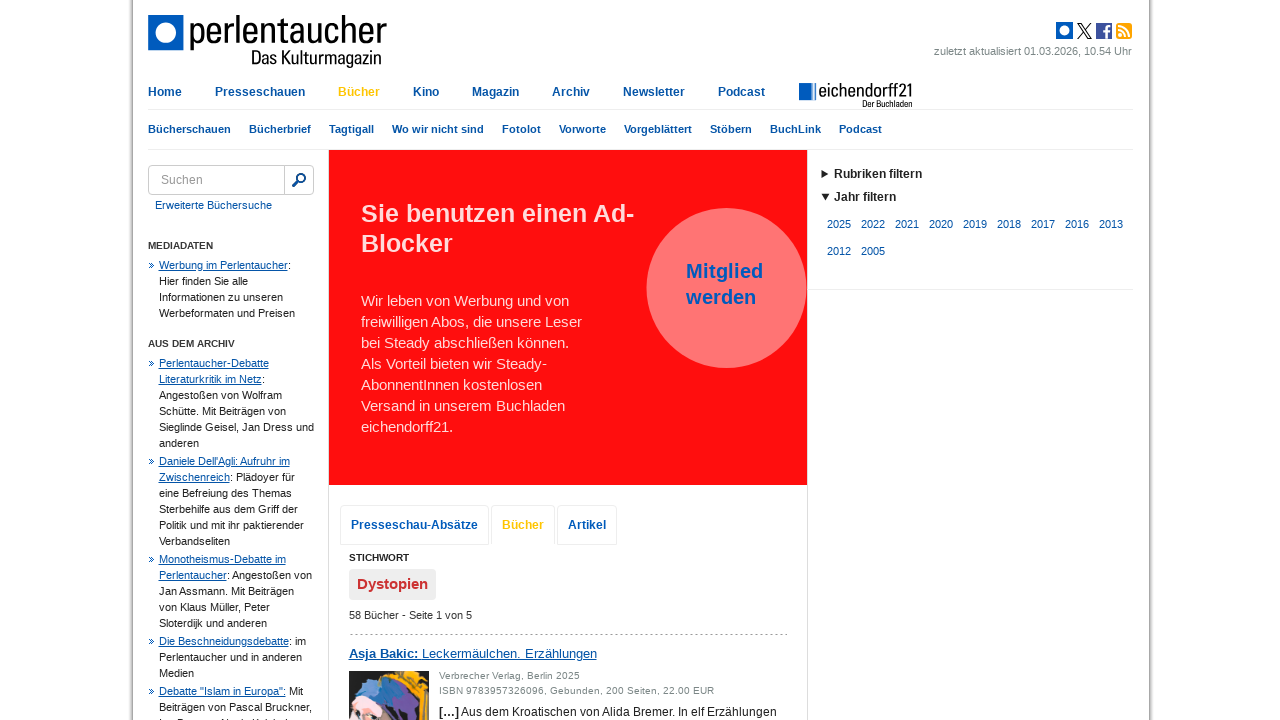

Clicked pagination button to navigate to page 2 at (550, 371) on .back-matter.box >> text='2'
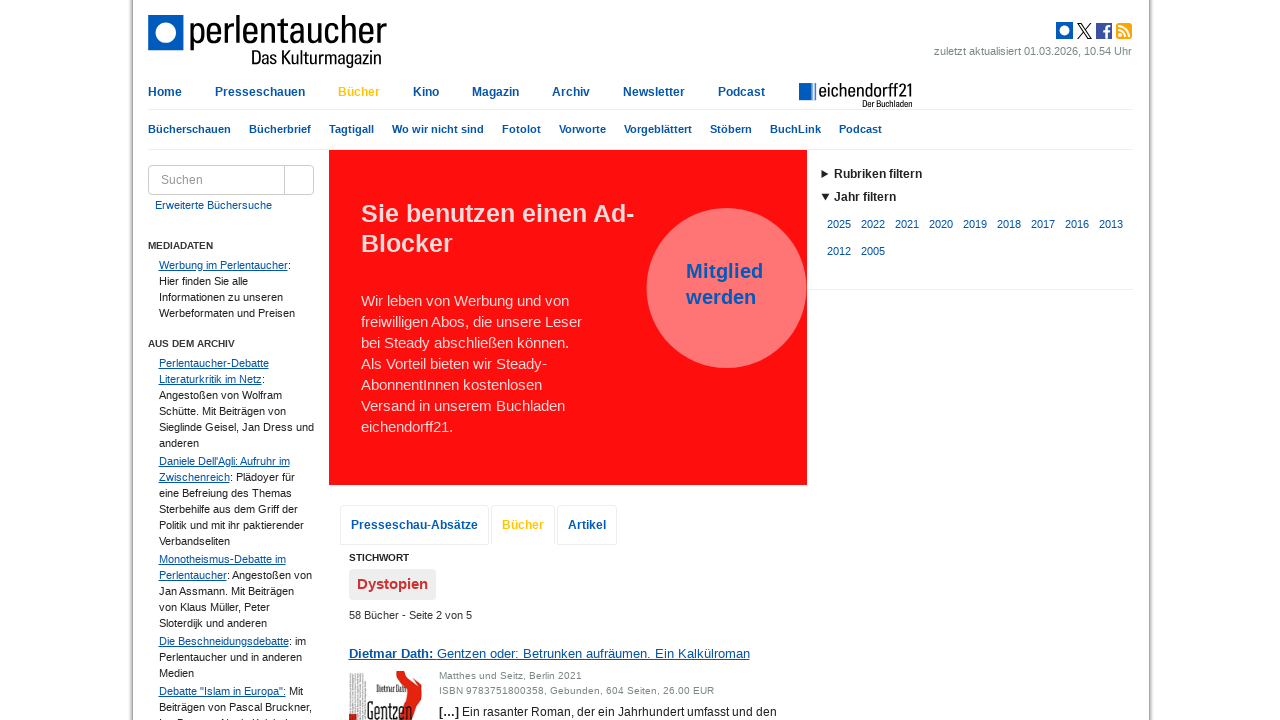

Waited for book listings to load on page 2
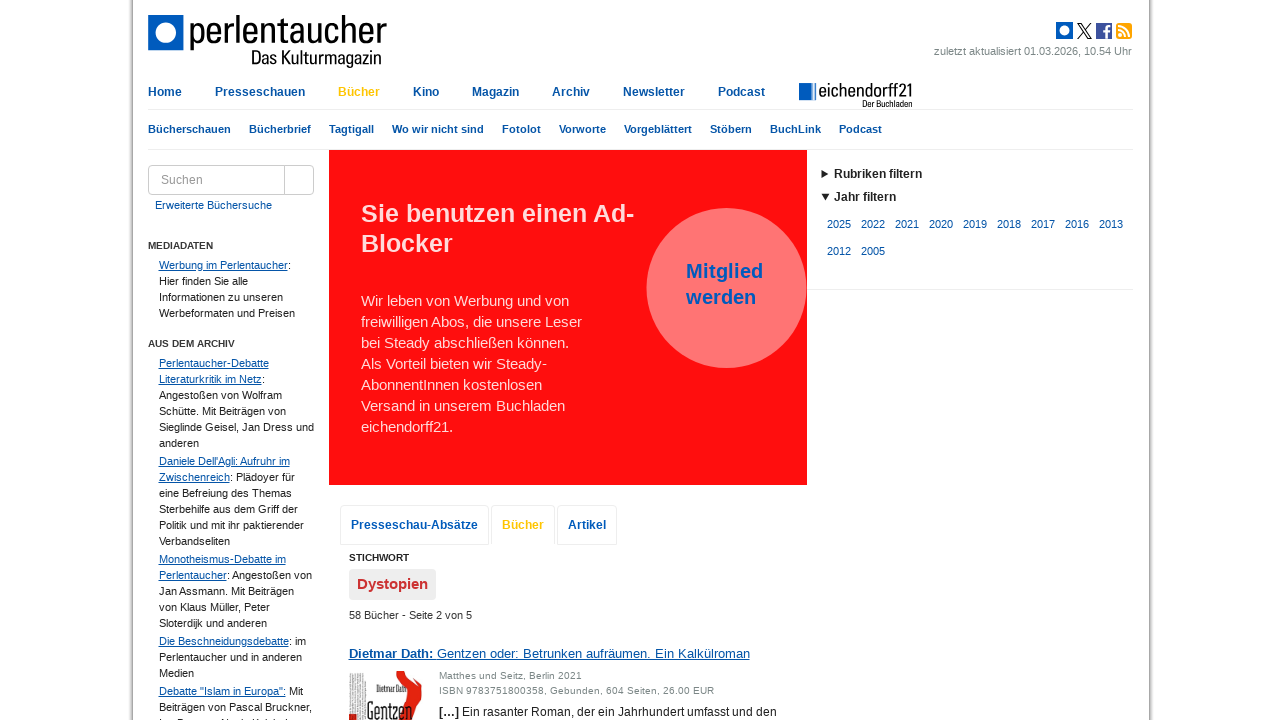

Clicked pagination button to navigate to page 3 at (568, 361) on .back-matter.box >> text='3'
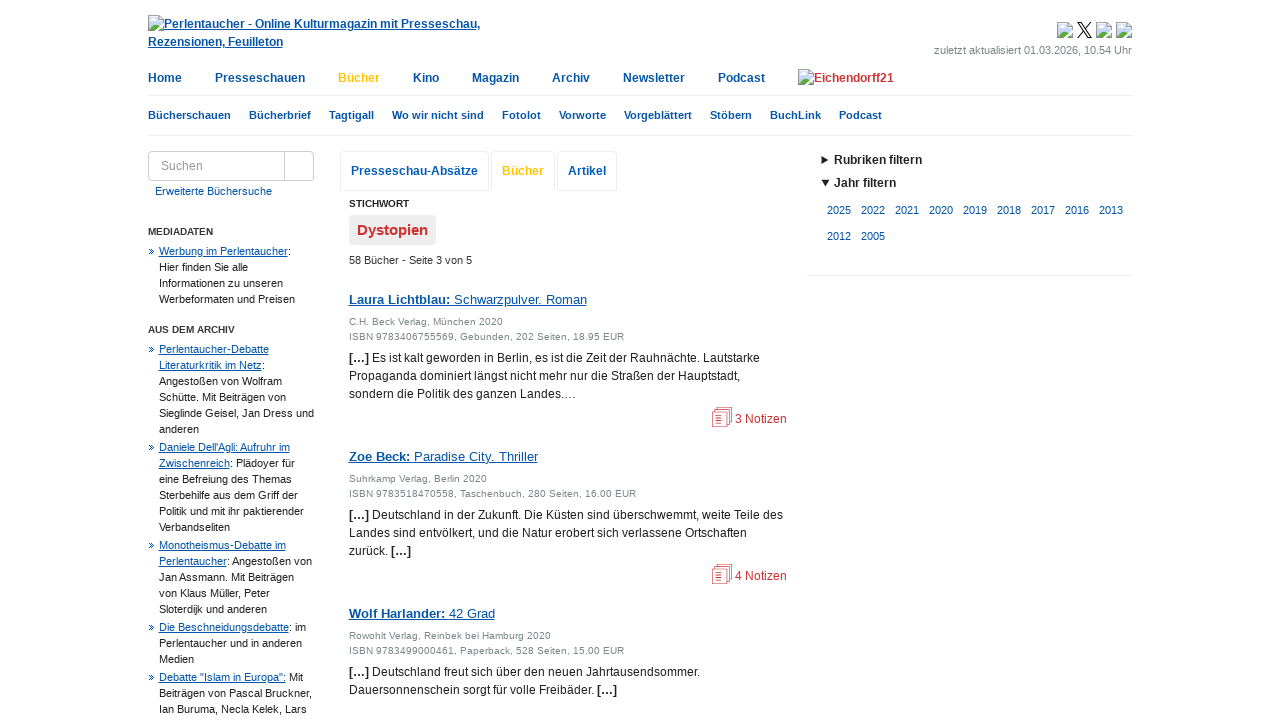

Waited for book listings to load on page 3
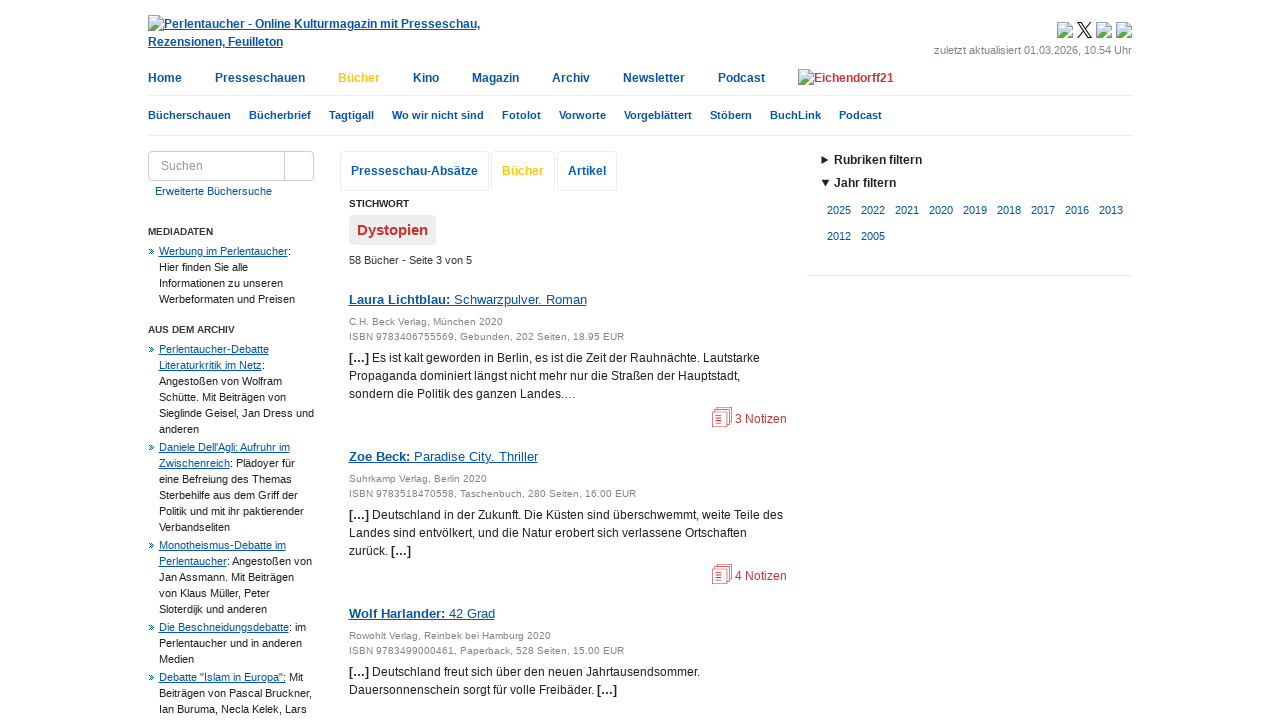

Clicked pagination button to navigate to page 4 at (586, 388) on .back-matter.box >> text='4'
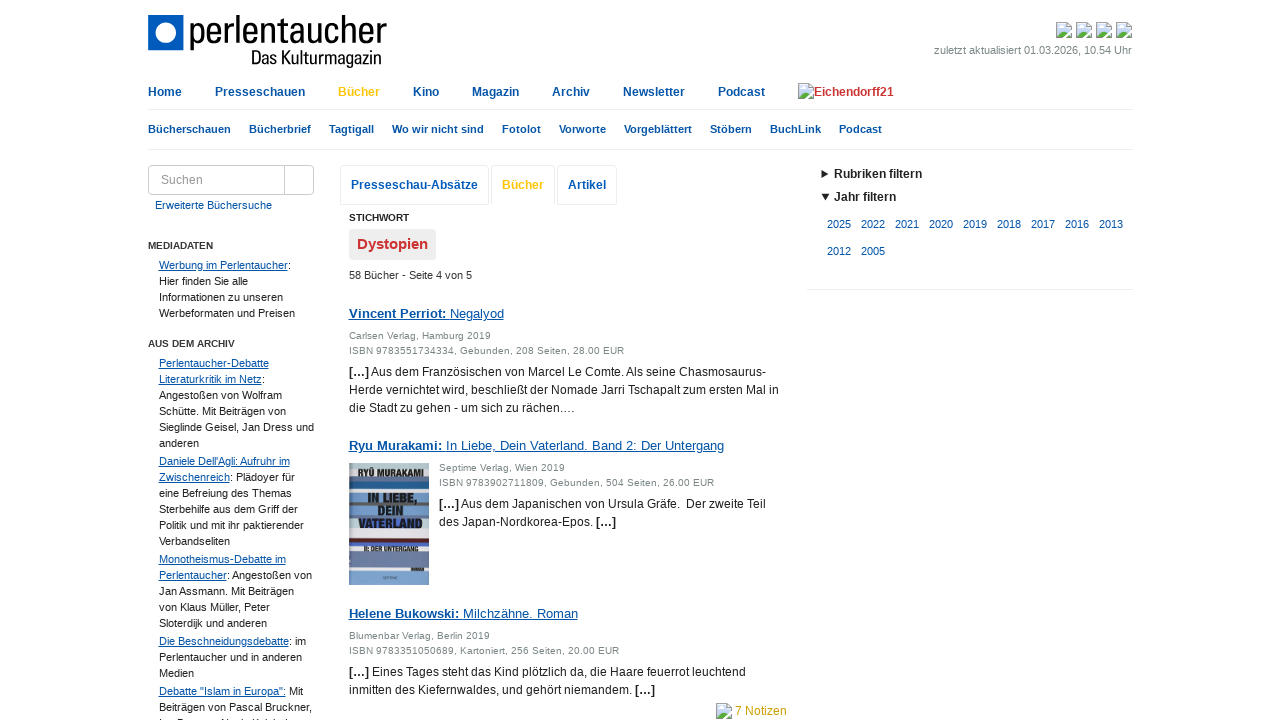

Waited for book listings to load on page 4
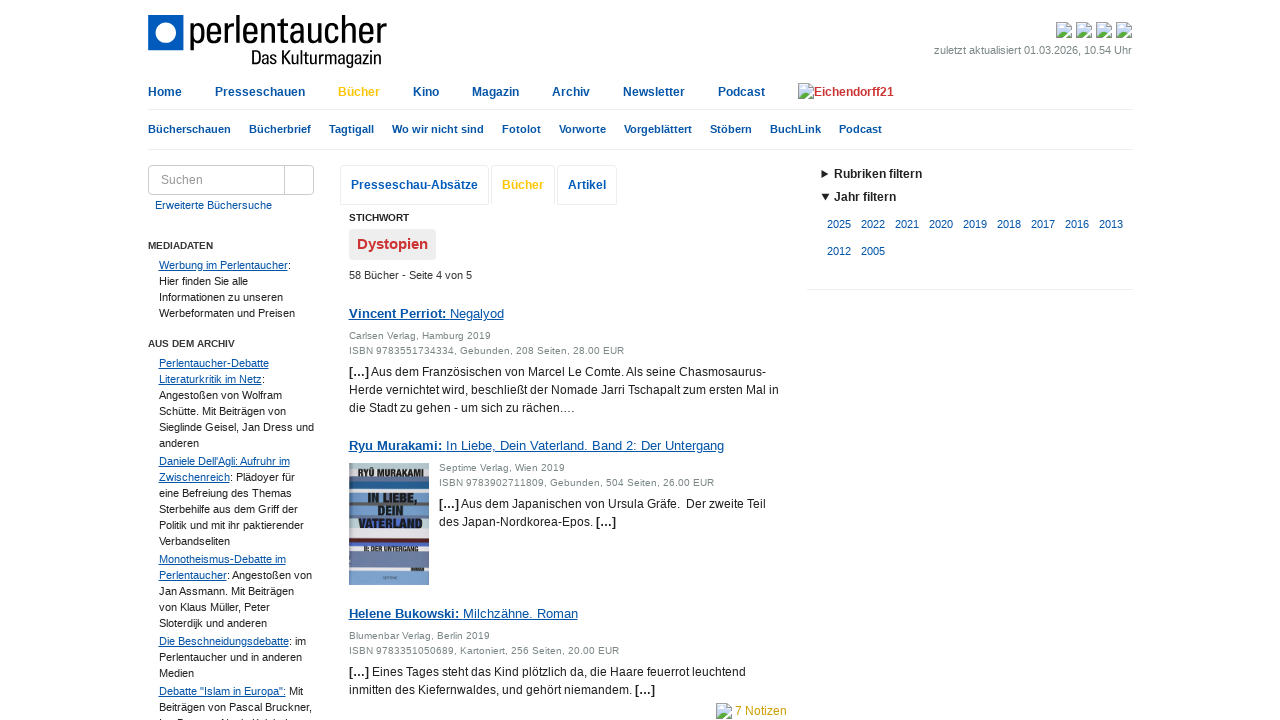

Clicked pagination button to navigate to page 5 at (604, 388) on .back-matter.box >> text='5'
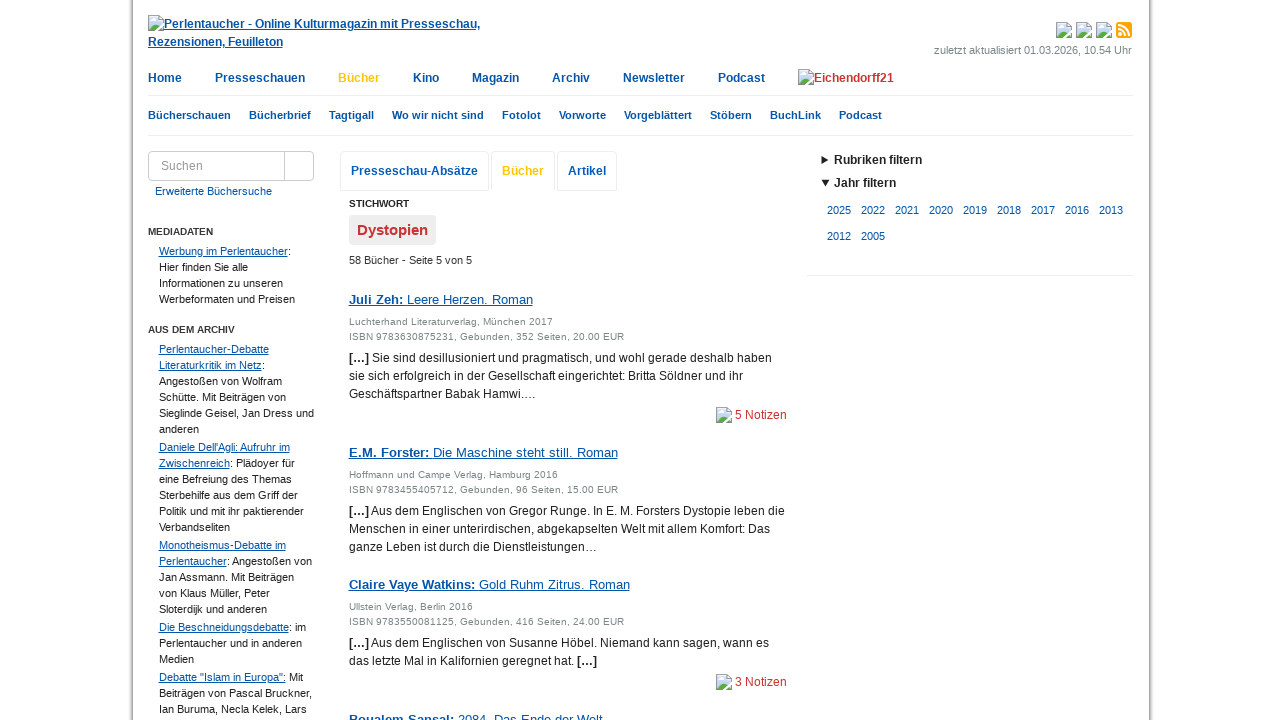

Waited for book listings to load on page 5
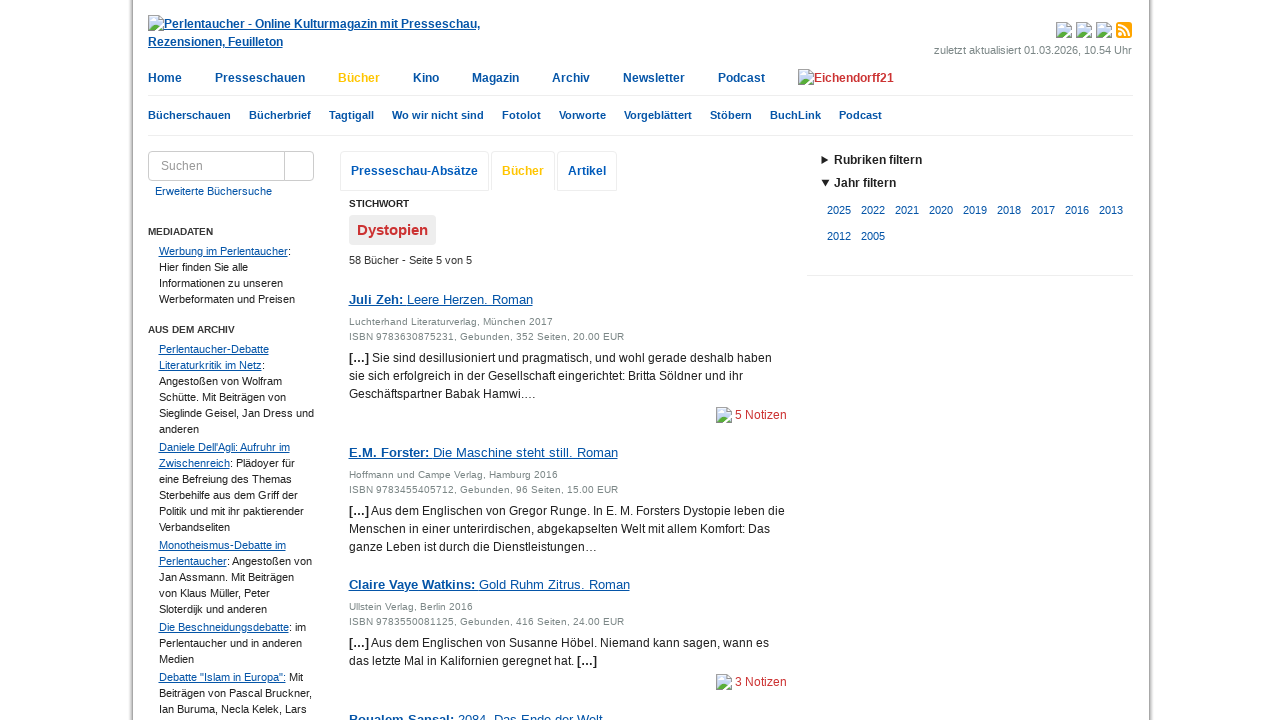

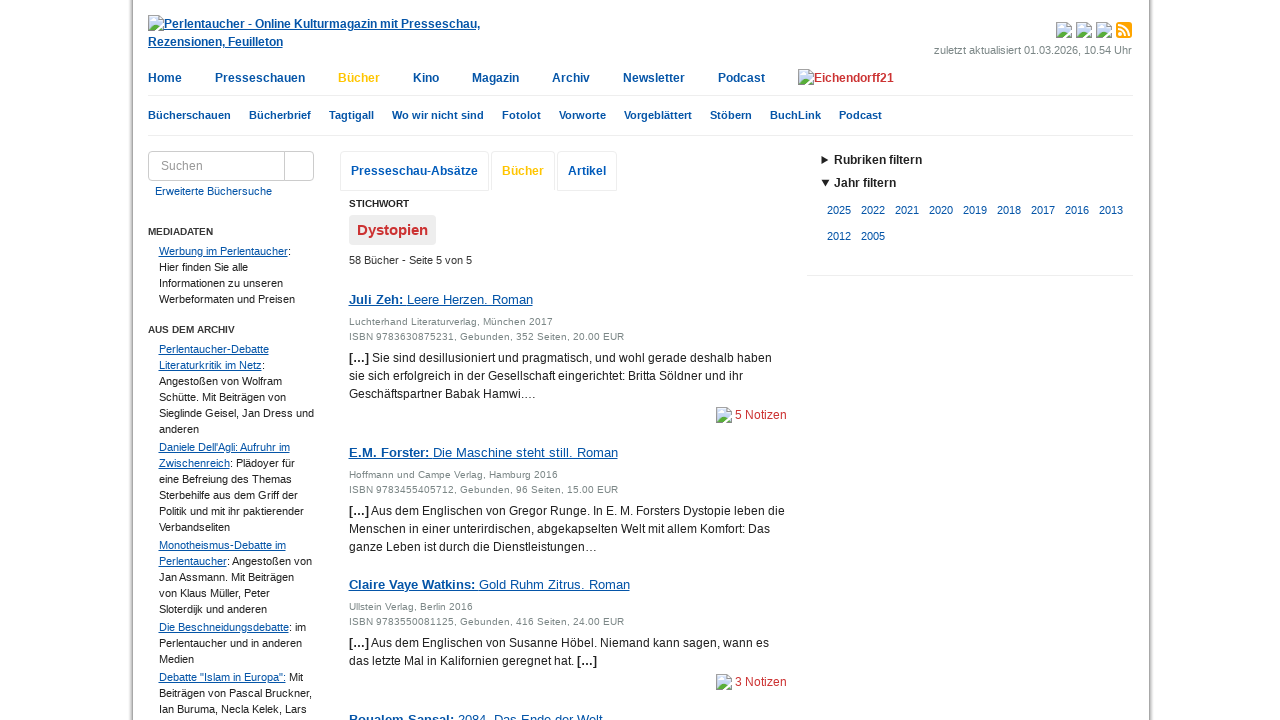